Tests nested iframe handling by navigating to a page with multiple iframes, switching between them, and entering text in an input field within the nested iframe

Starting URL: https://demo.automationtesting.in/Frames.html

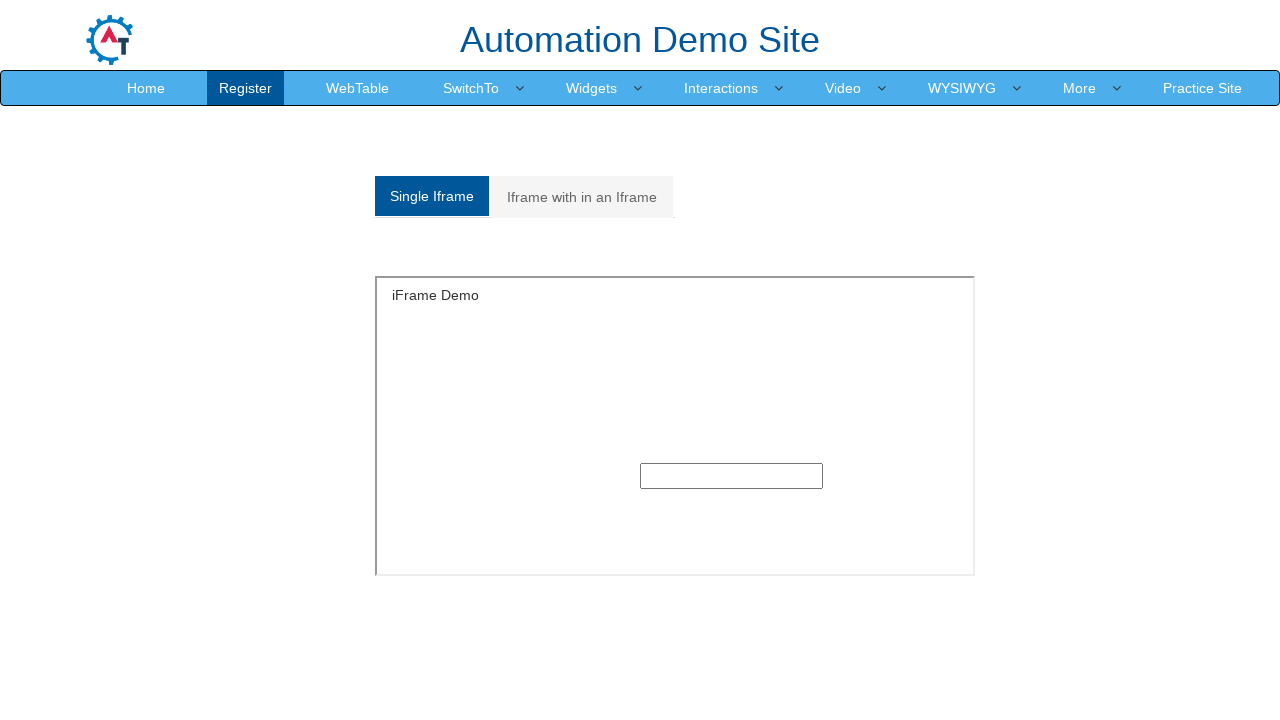

Clicked on 'Iframe with in an Iframe' tab at (582, 197) on a:has-text('Iframe with in an Iframe')
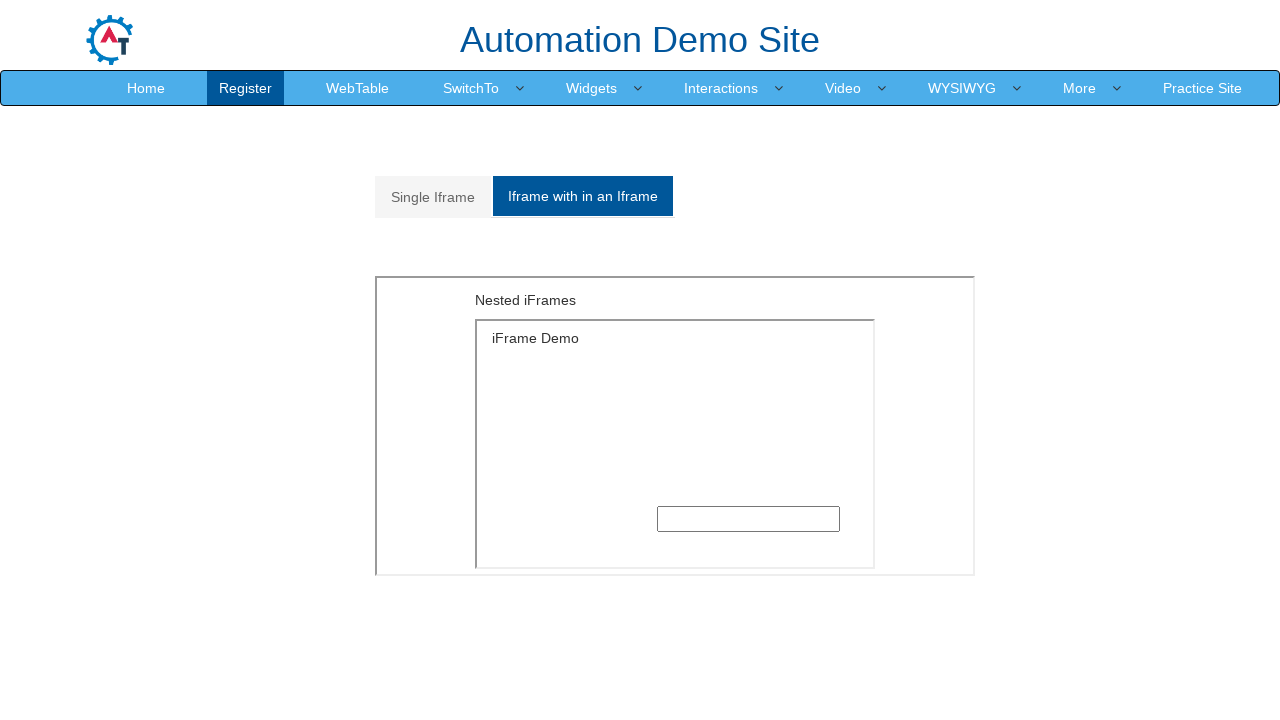

Located outer iframe with src='MultipleFrames.html'
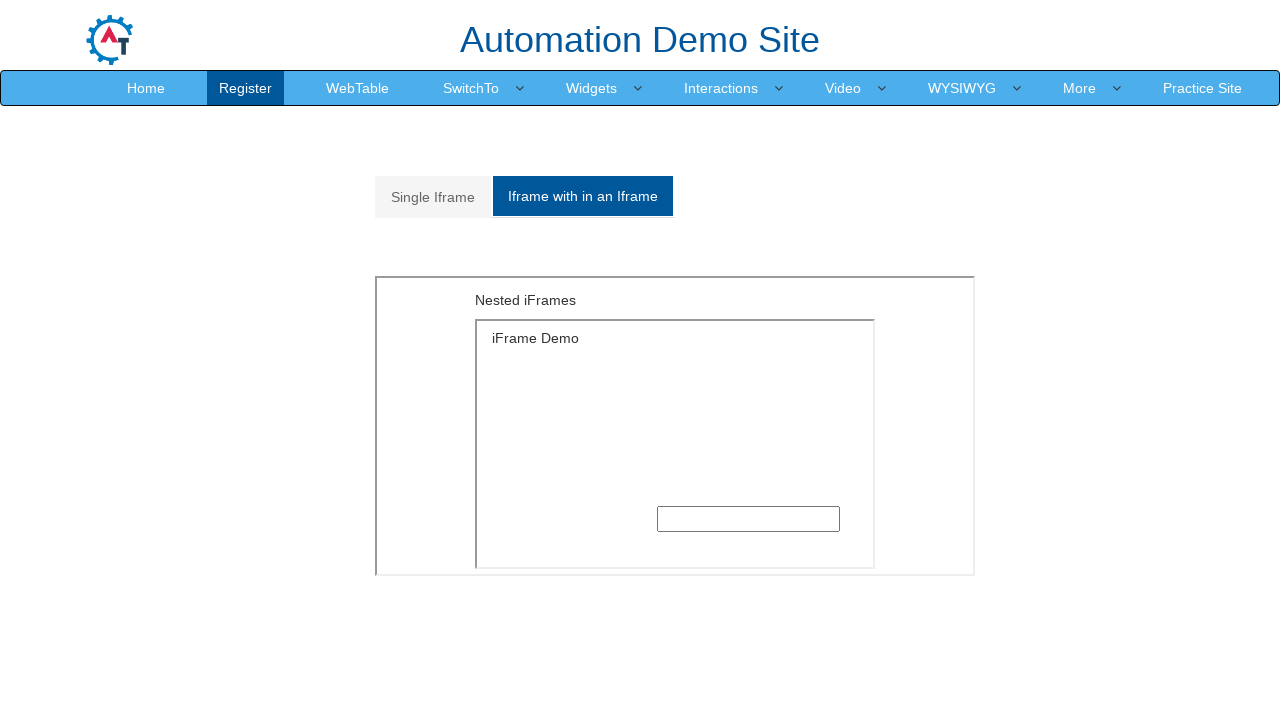

Located inner iframe with src='SingleFrame.html' within outer iframe
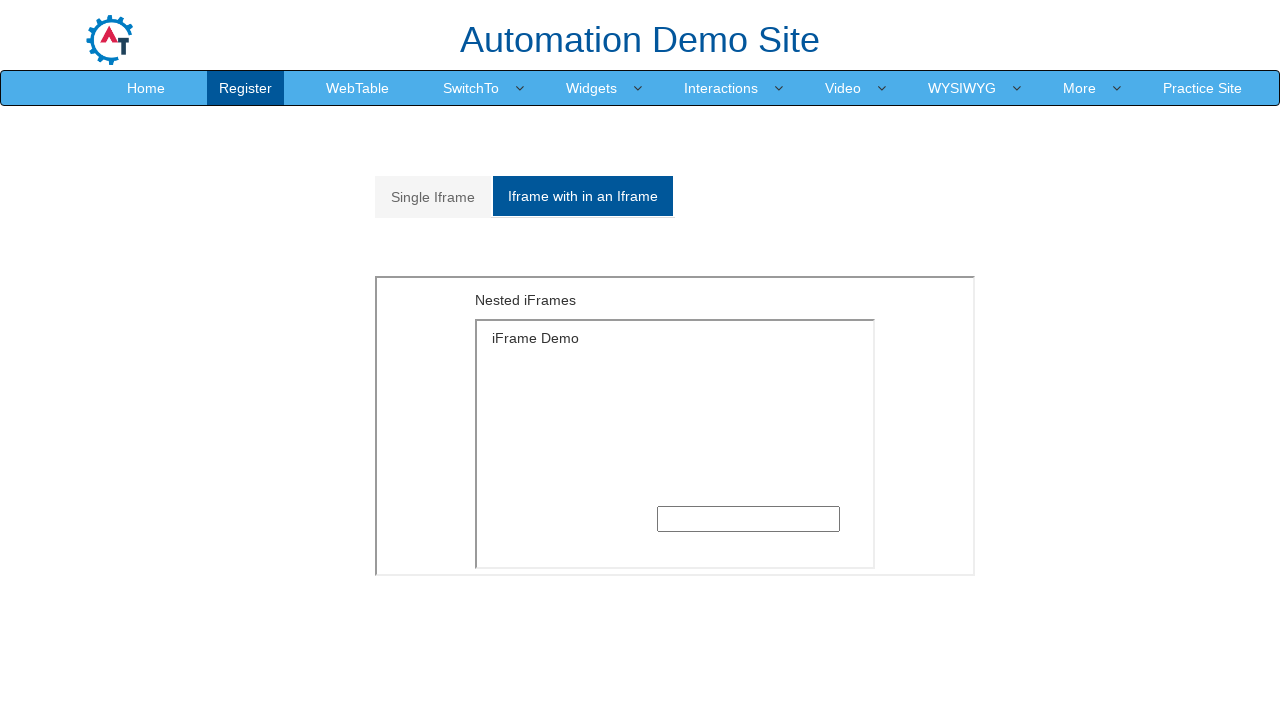

Entered 'Hello' in text input field within nested iframe on iframe[src='MultipleFrames.html'] >> internal:control=enter-frame >> iframe[src=
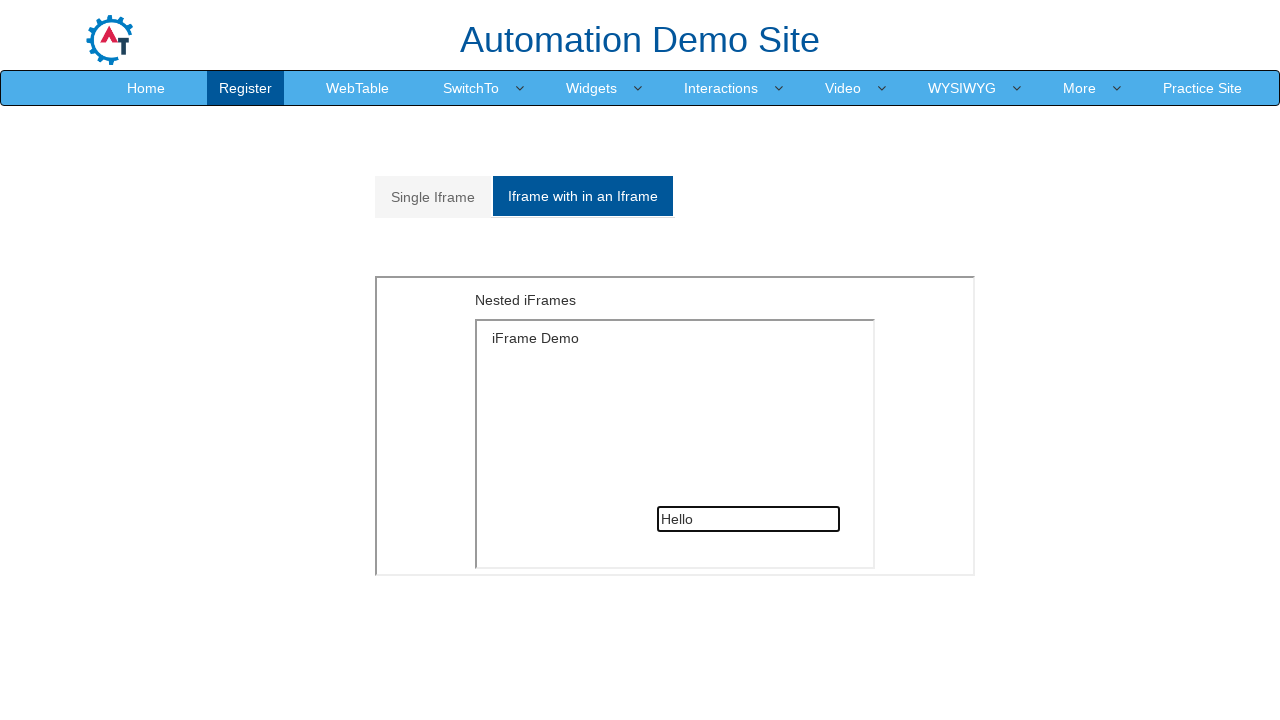

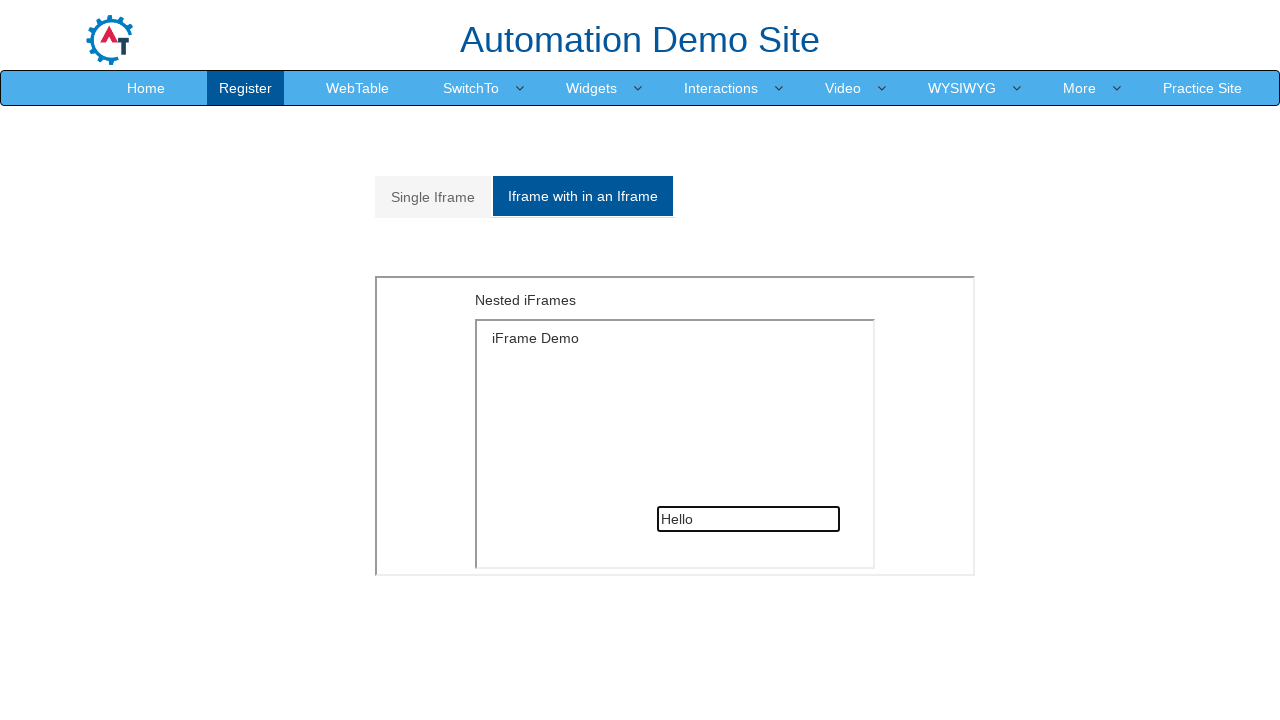